Tests that Hacker News "newest" page displays articles sorted from newest to oldest by navigating through multiple pages of articles and verifying the timestamp ordering.

Starting URL: https://news.ycombinator.com/newest

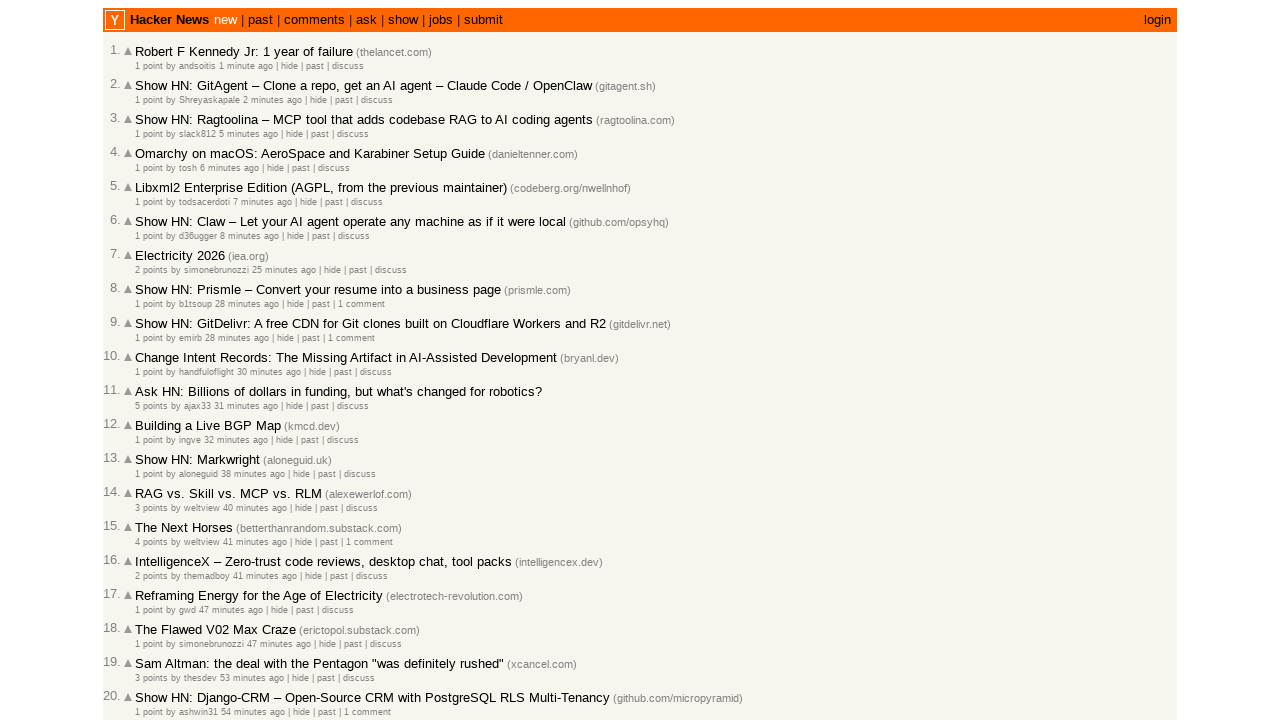

Waited for articles to load on Hacker News newest page
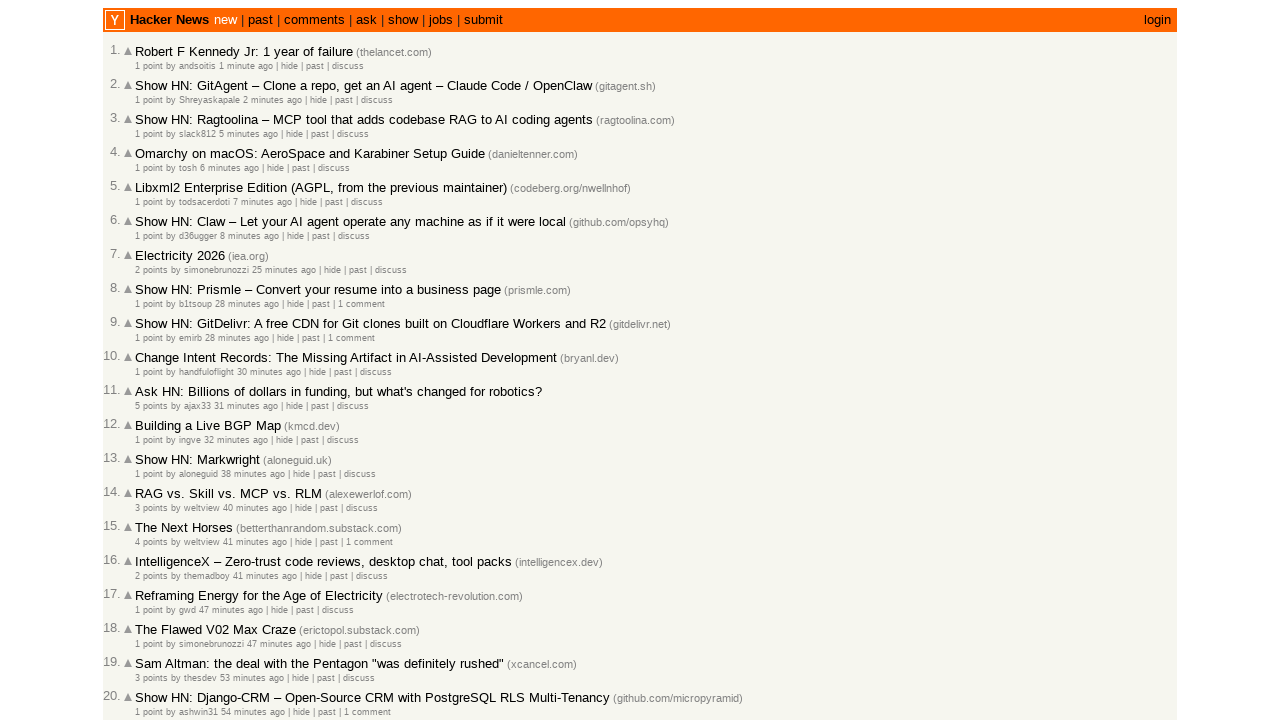

Scrolled to bottom of page (iteration 1)
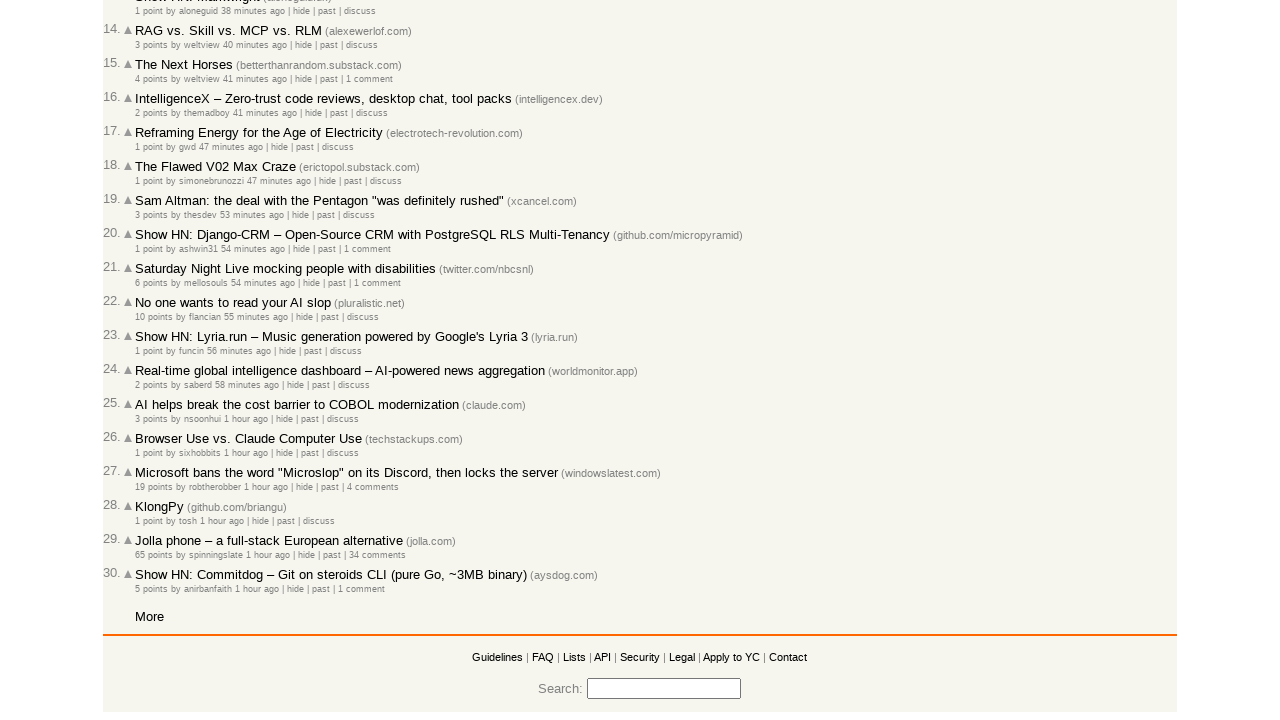

Clicked 'More' link to load next page (iteration 1) at (149, 616) on .morelink
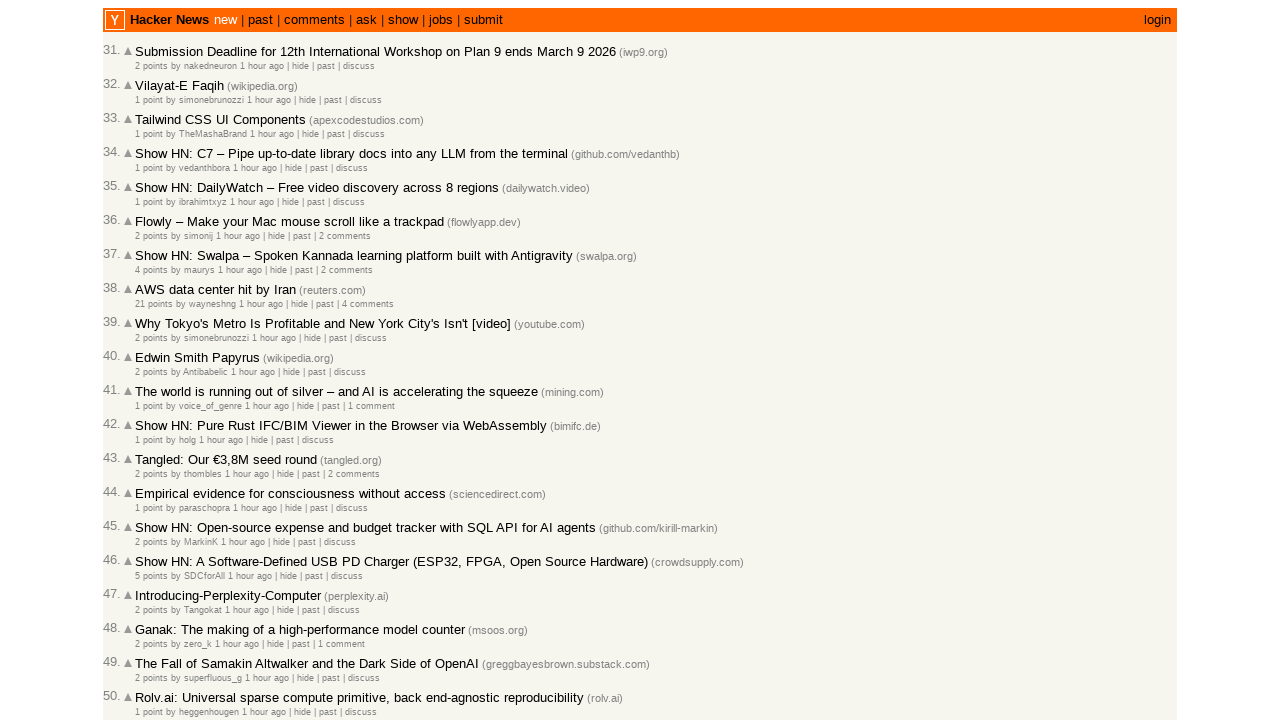

New articles loaded on page (iteration 1)
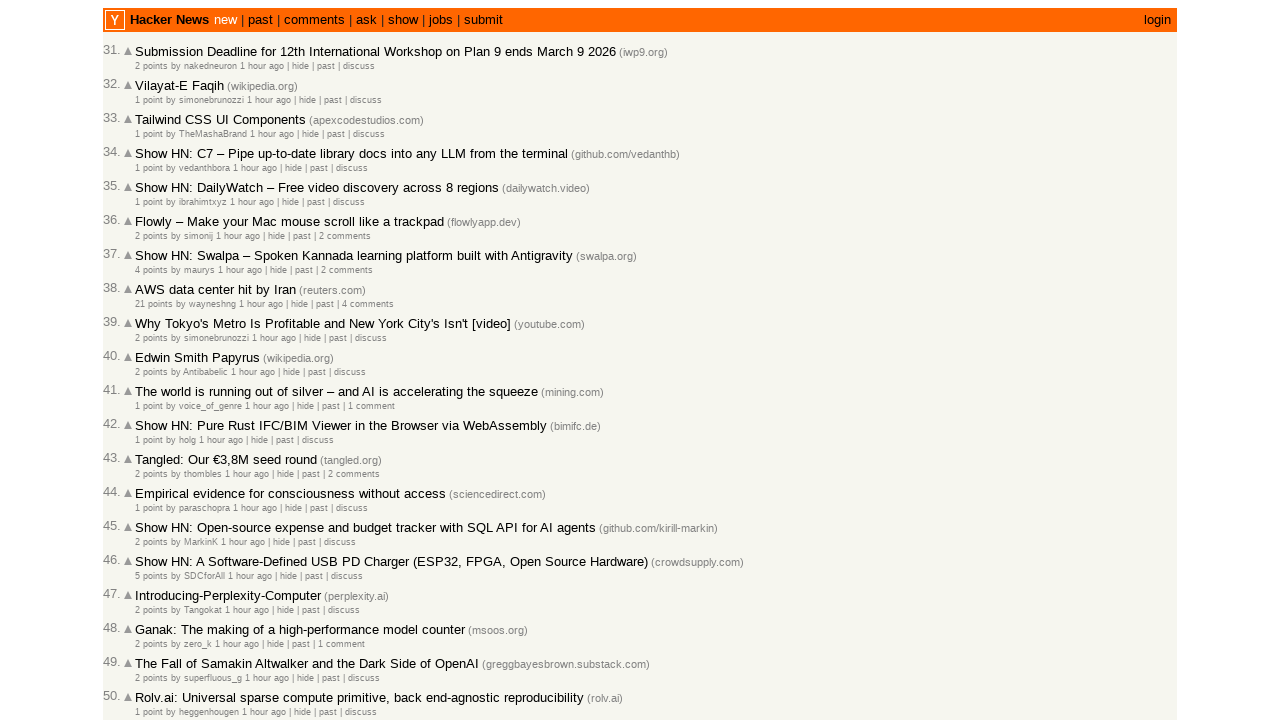

Scrolled to bottom of page (iteration 2)
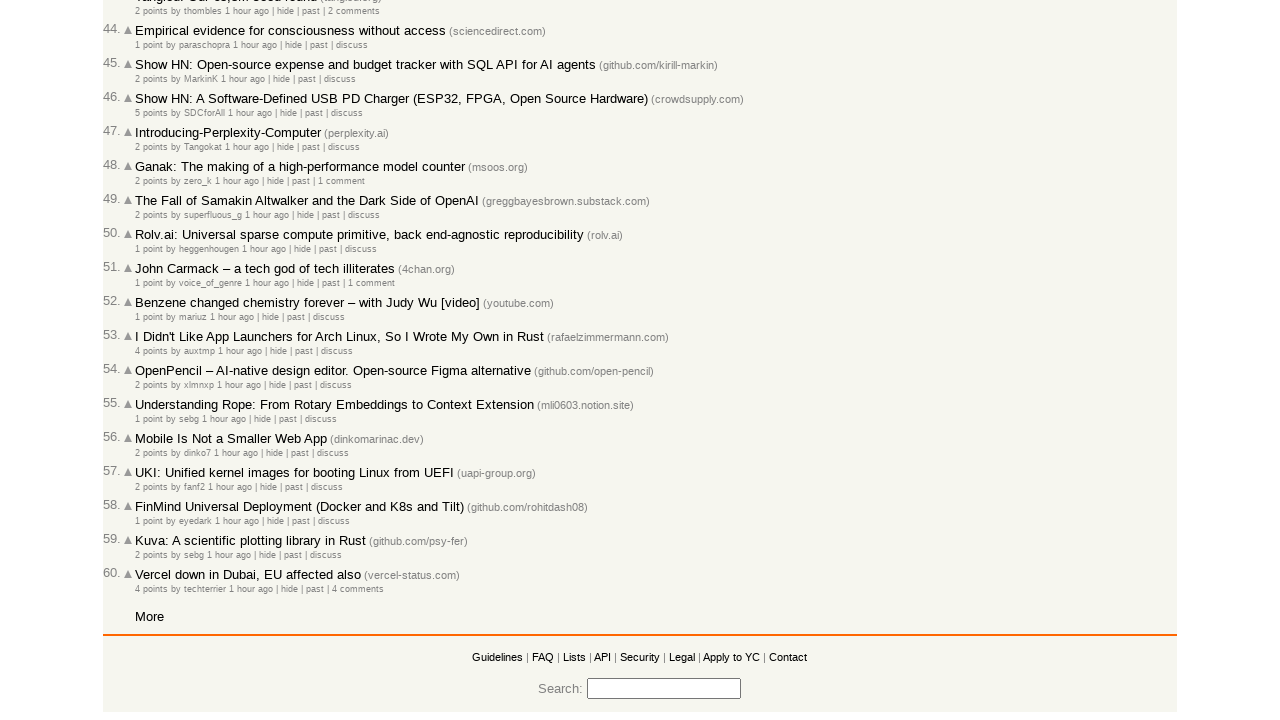

Clicked 'More' link to load next page (iteration 2) at (149, 616) on .morelink
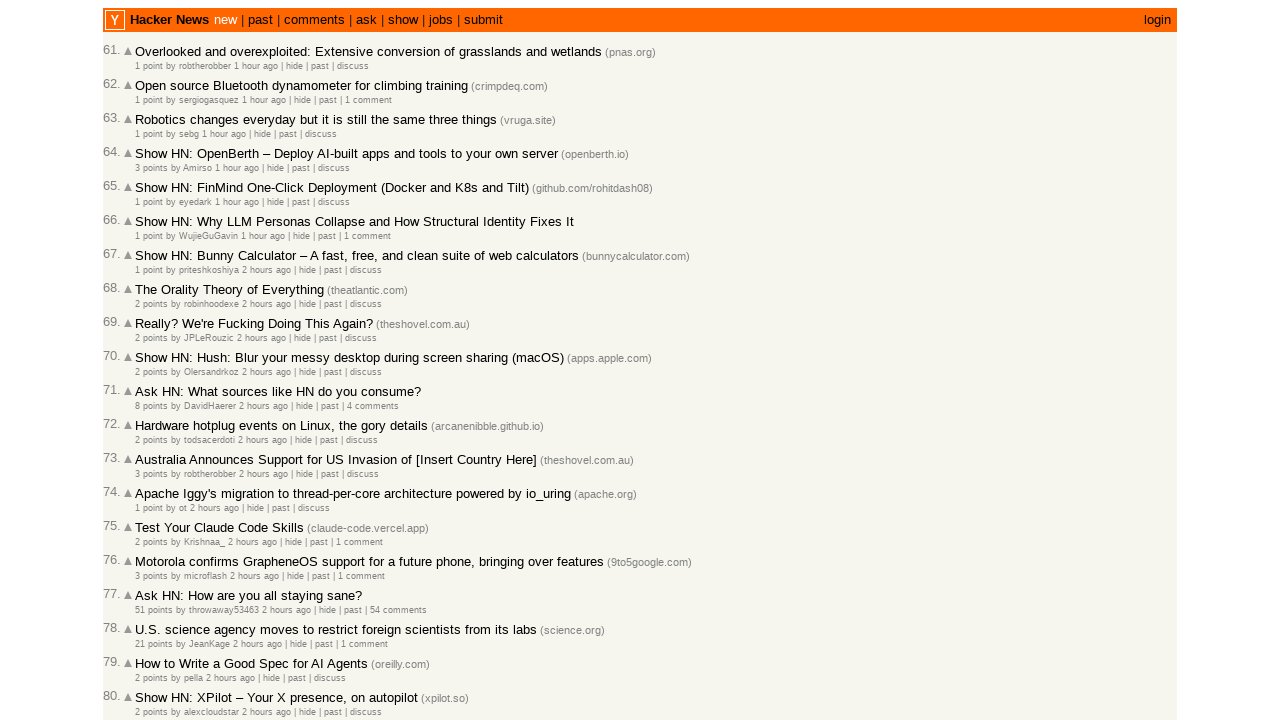

New articles loaded on page (iteration 2)
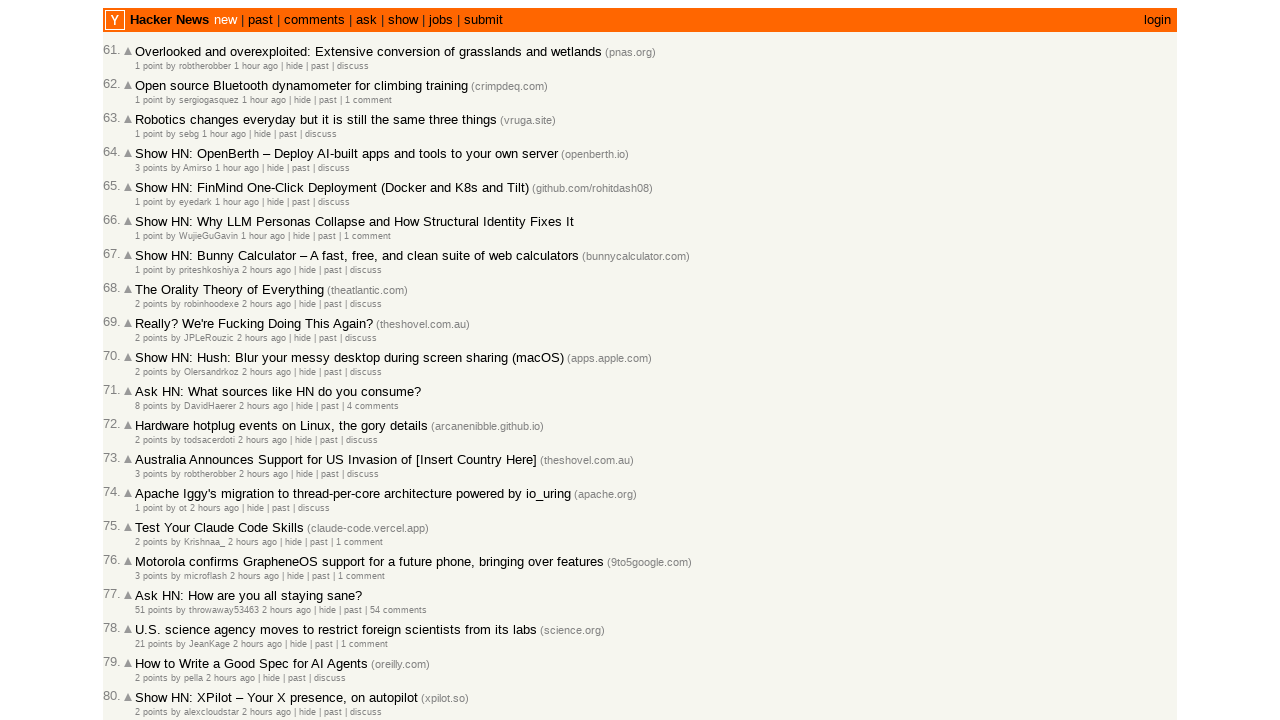

Scrolled to bottom of page (iteration 3)
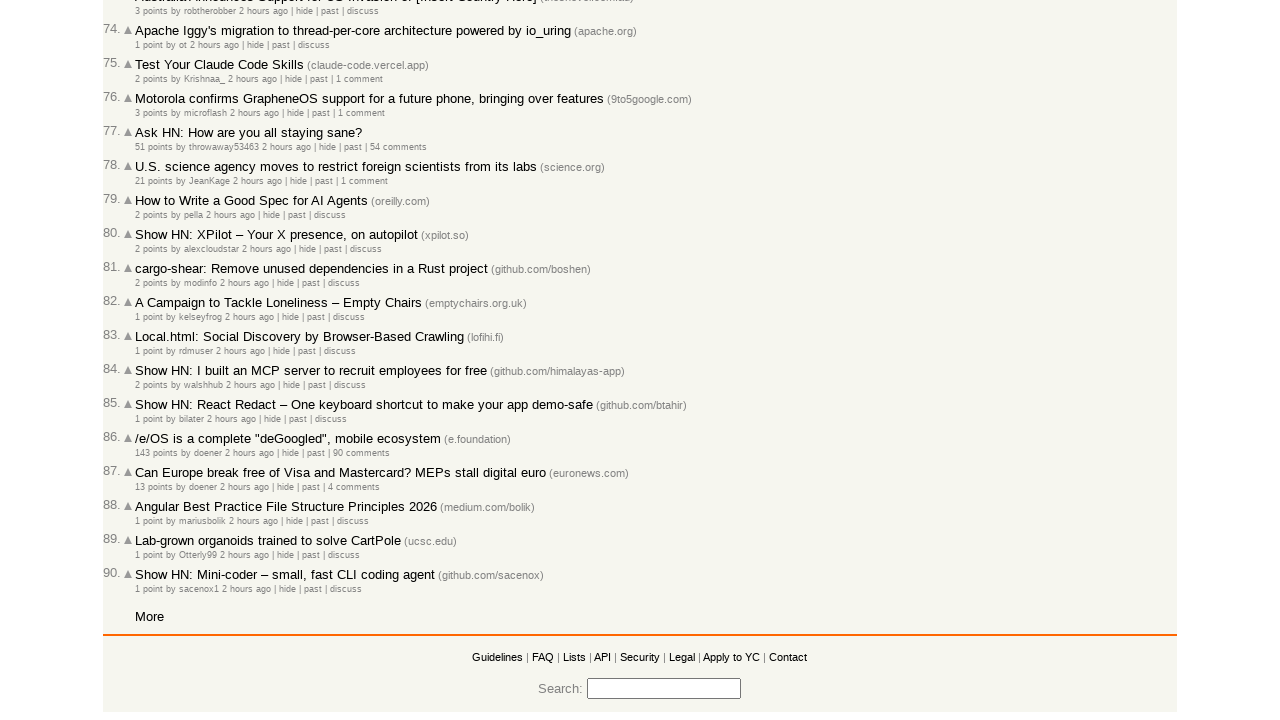

Clicked 'More' link to load next page (iteration 3) at (149, 616) on .morelink
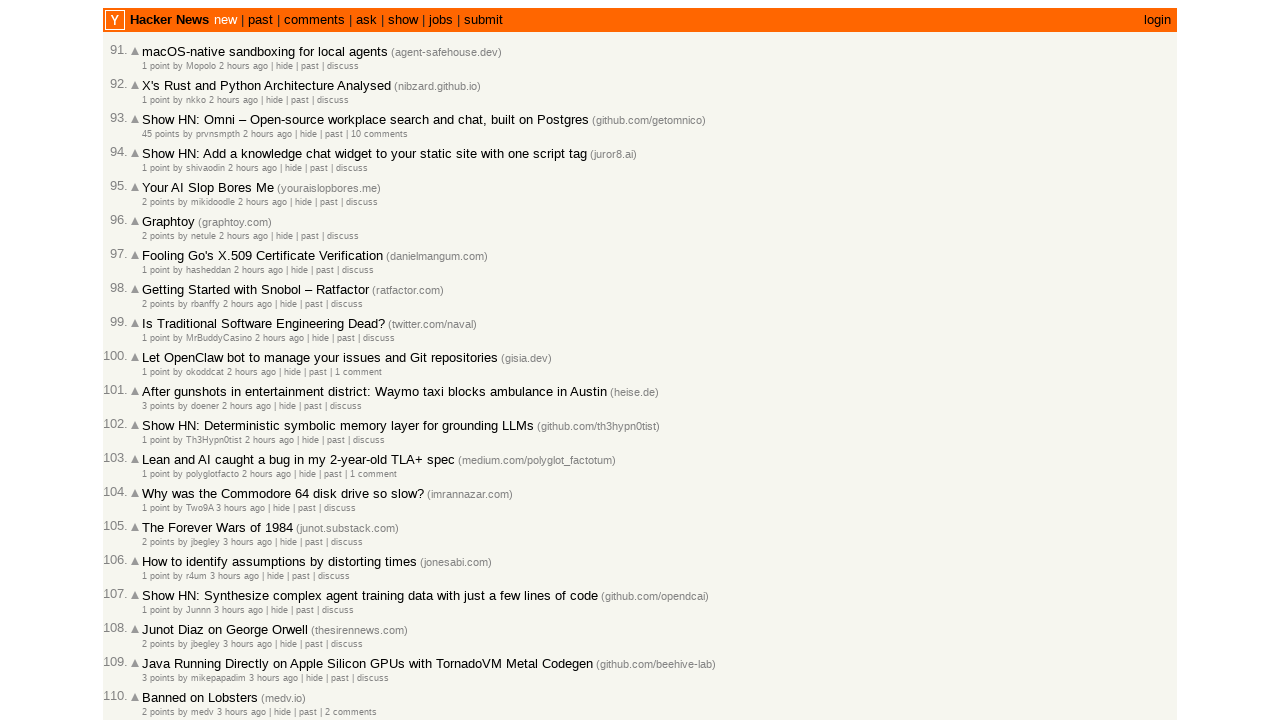

New articles loaded on page (iteration 3)
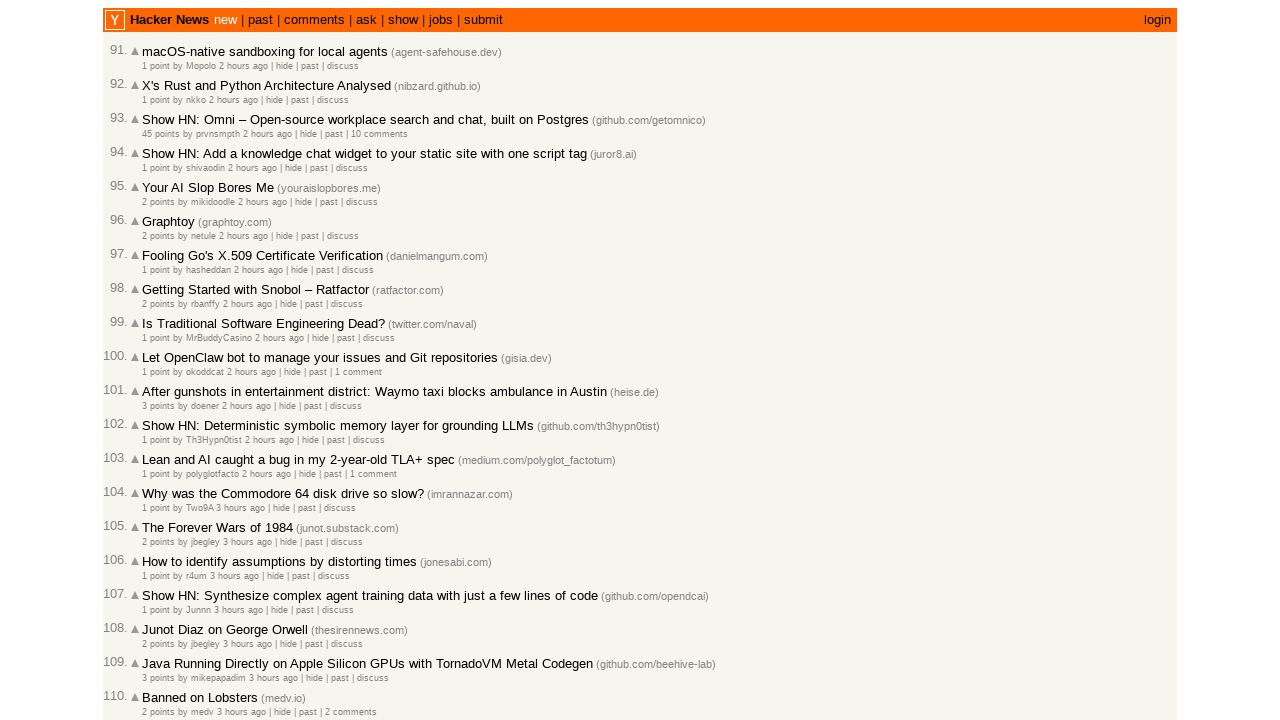

Scrolled to bottom of page (iteration 4)
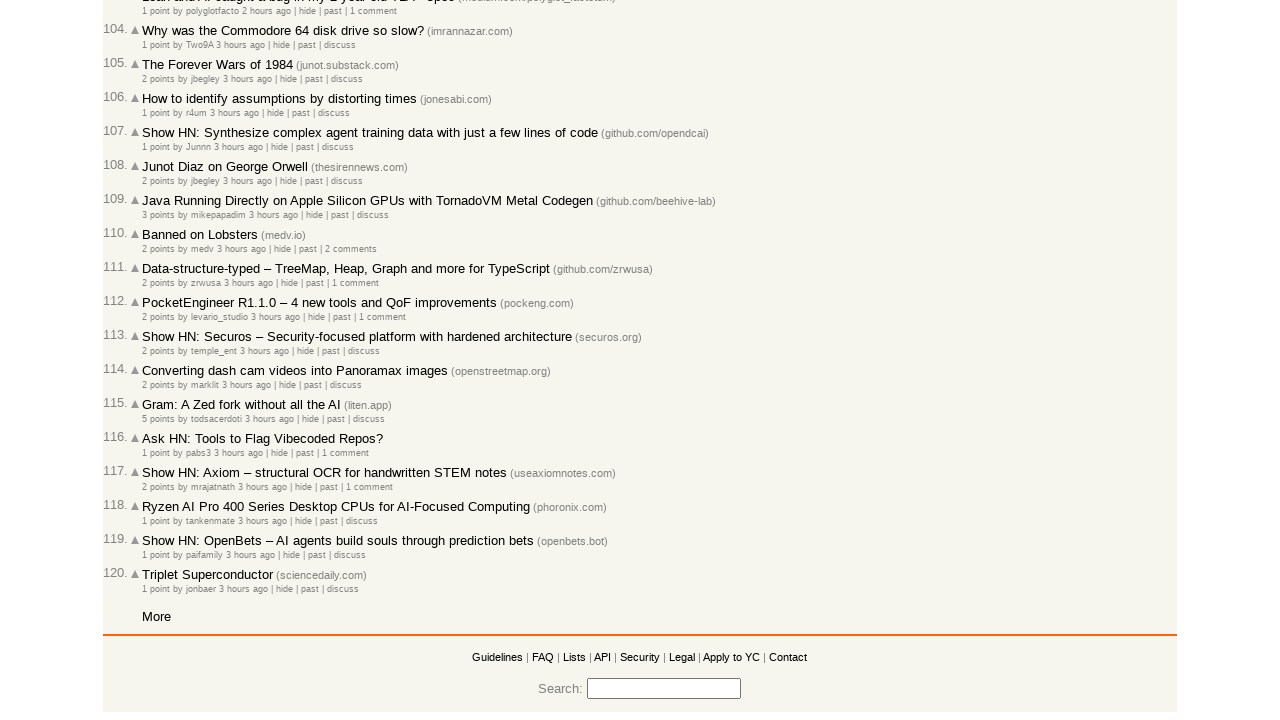

Clicked 'More' link to load next page (iteration 4) at (156, 616) on .morelink
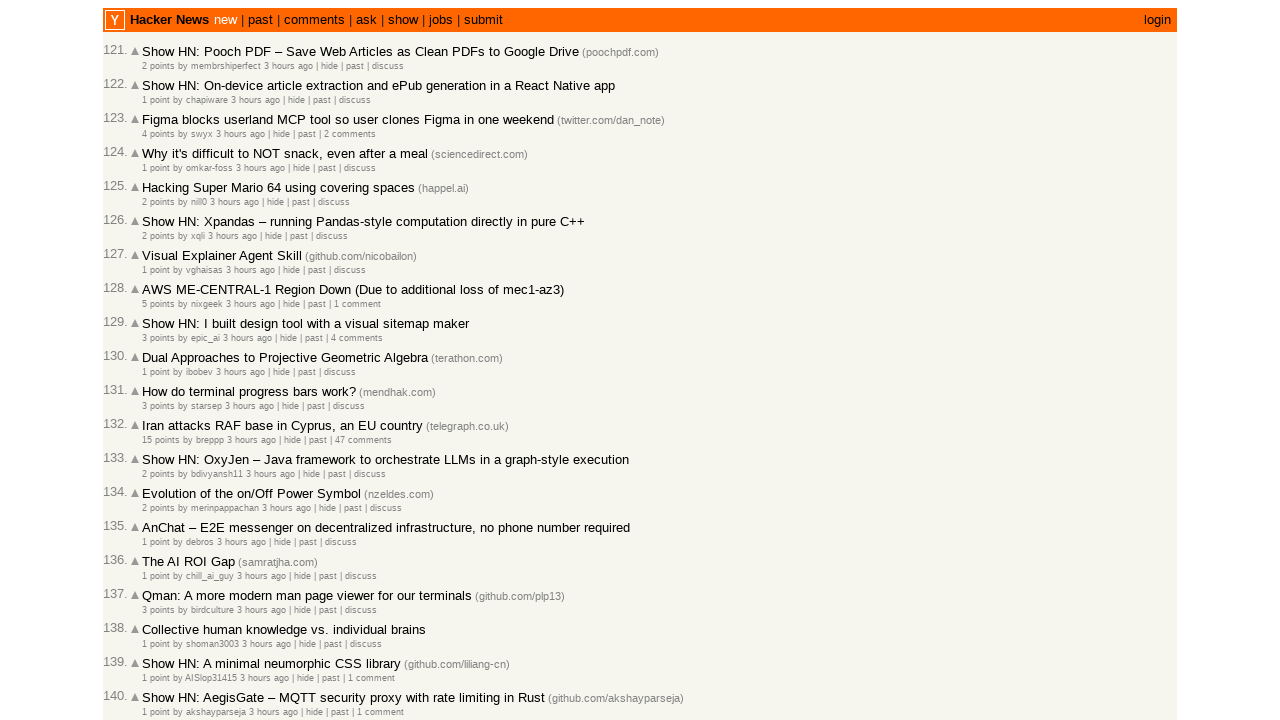

New articles loaded on page (iteration 4)
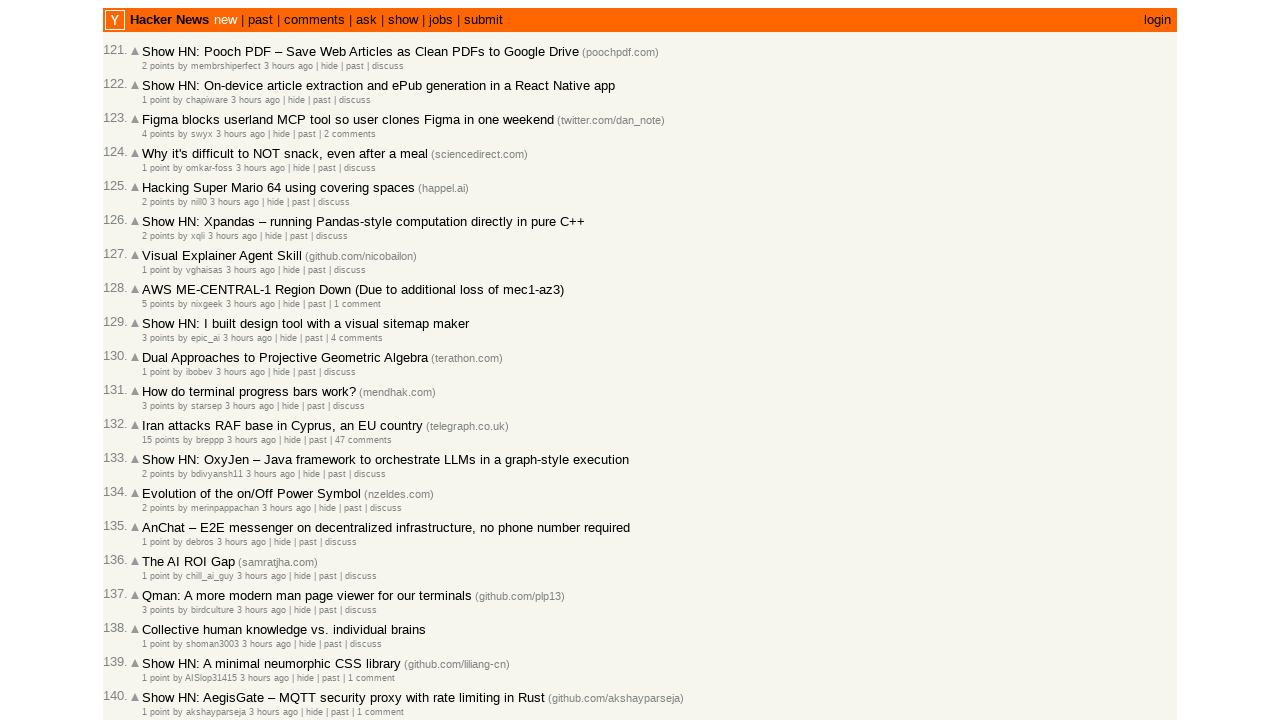

Extracted timestamps from first 100 articles
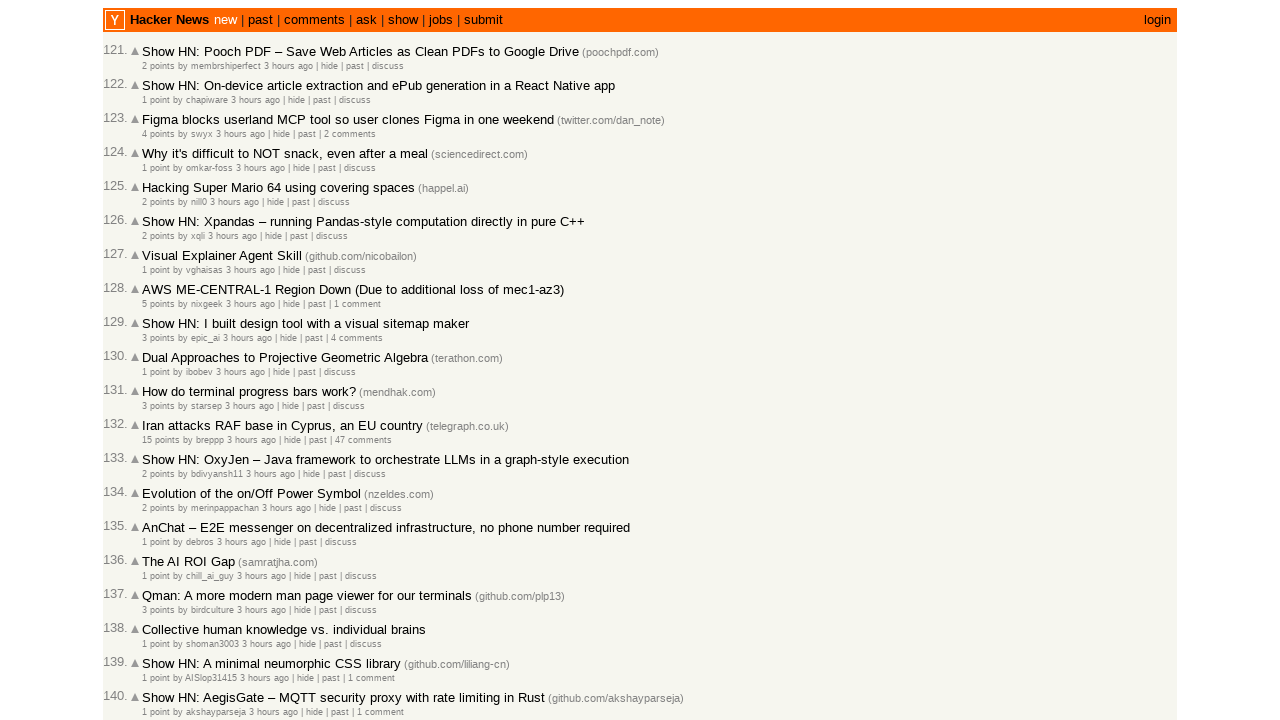

Verified article sorting: articles are correctly sorted newest to oldest
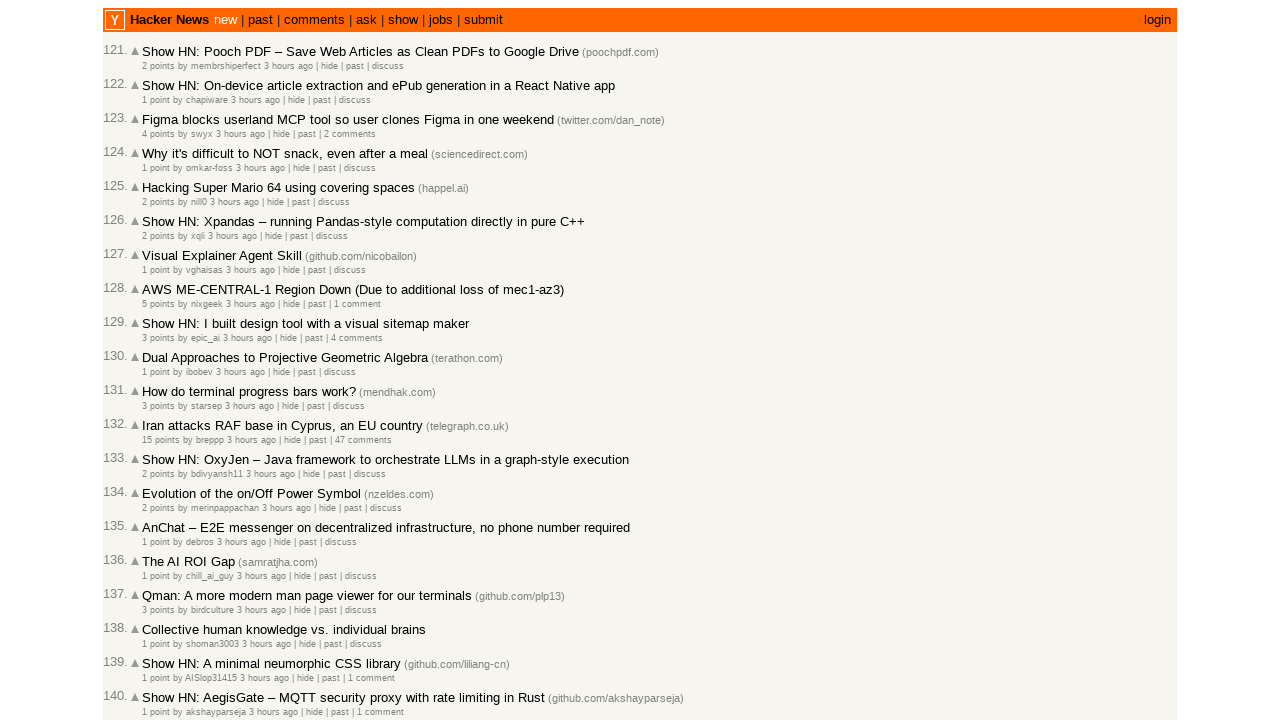

Assertion passed: articles are sorted from newest to oldest
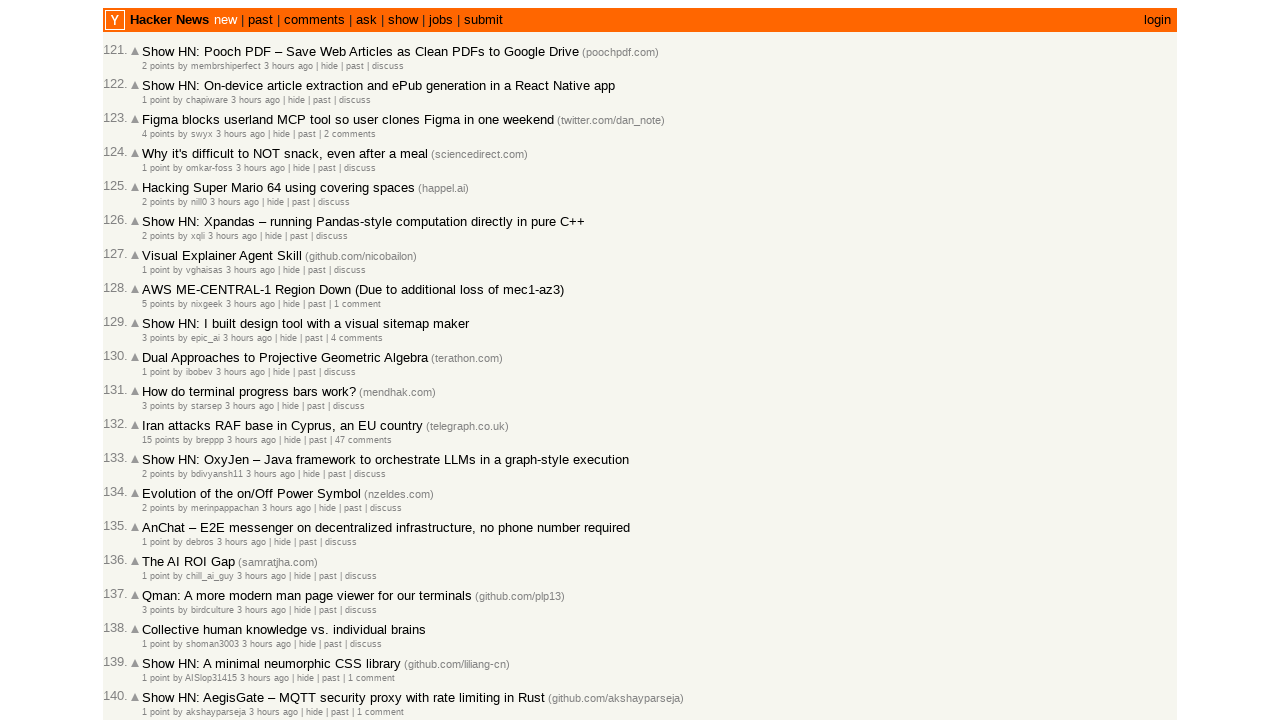

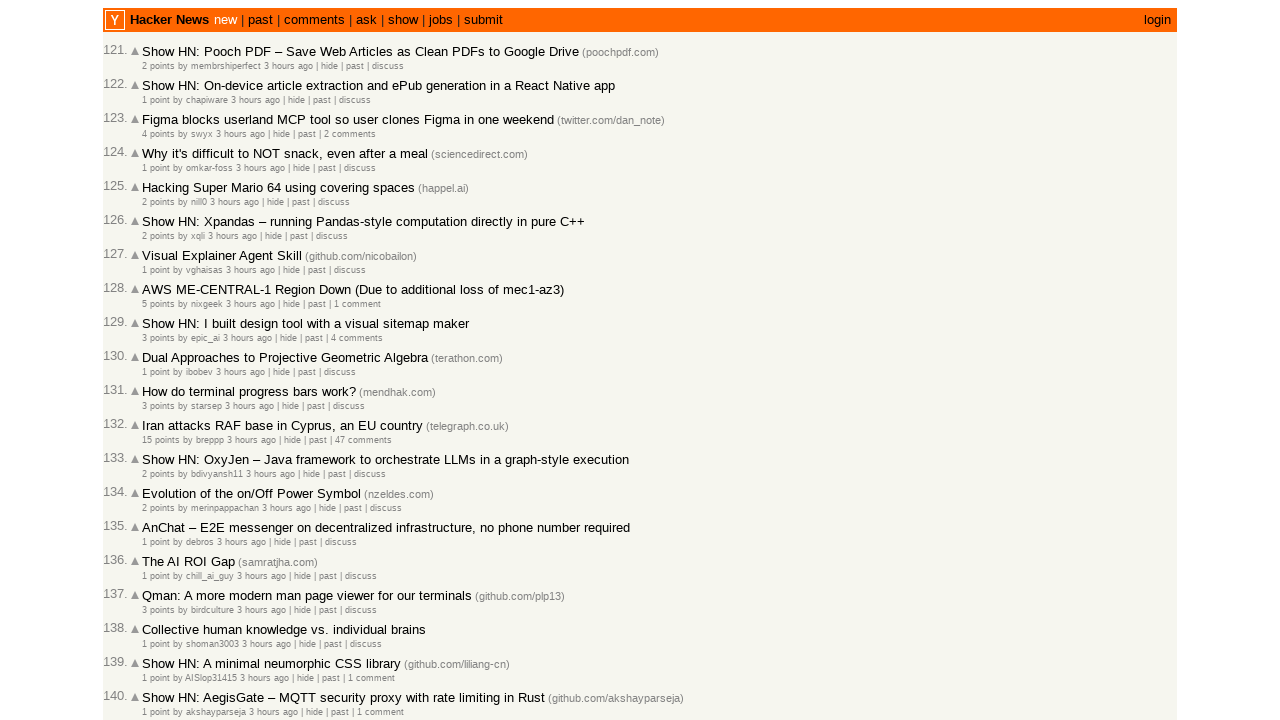